Tests JavaScript confirmation alert by clicking button and accepting the confirmation dialog

Starting URL: https://v1.training-support.net/selenium/javascript-alerts

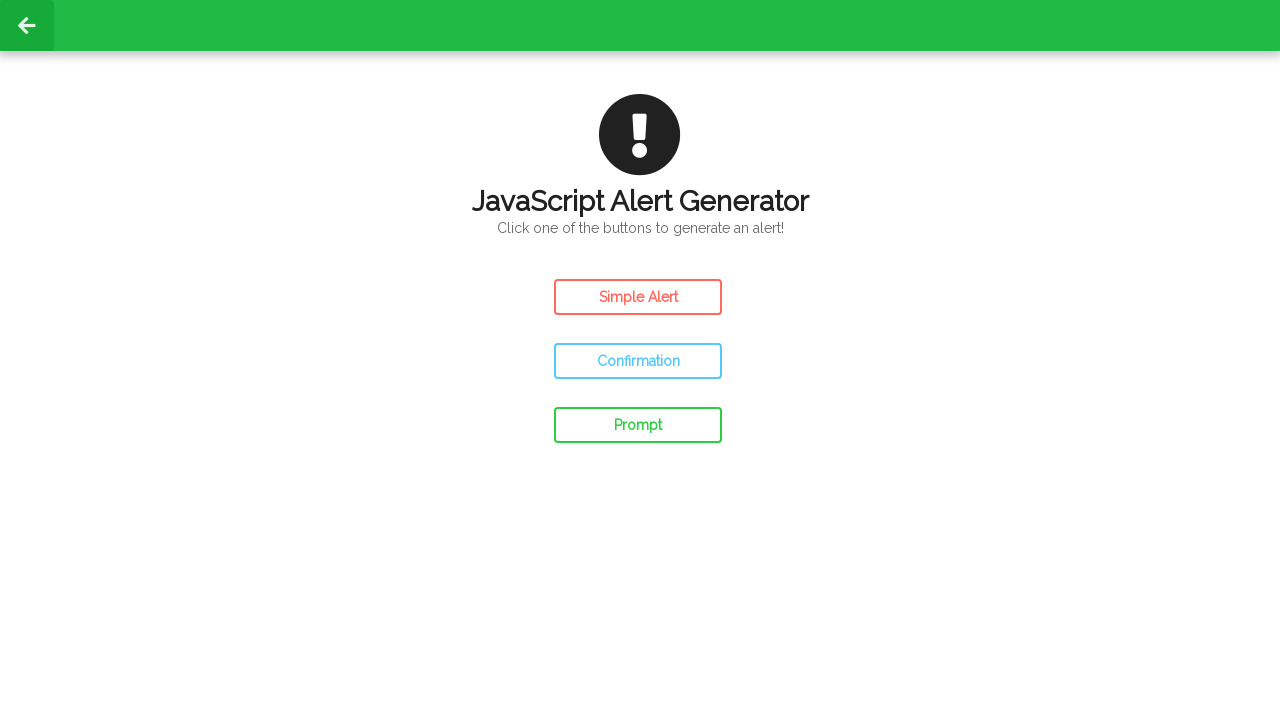

Clicked confirm button to trigger confirmation alert at (638, 361) on #confirm
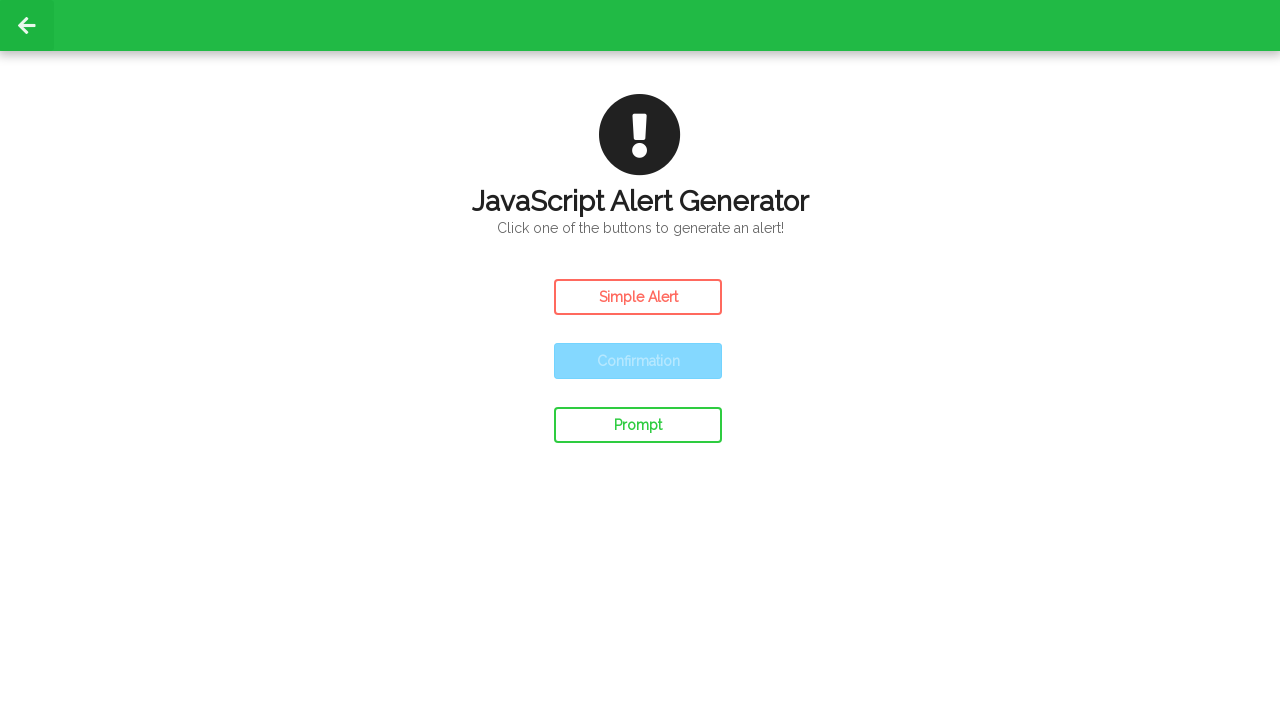

Set up dialog handler to accept confirmation
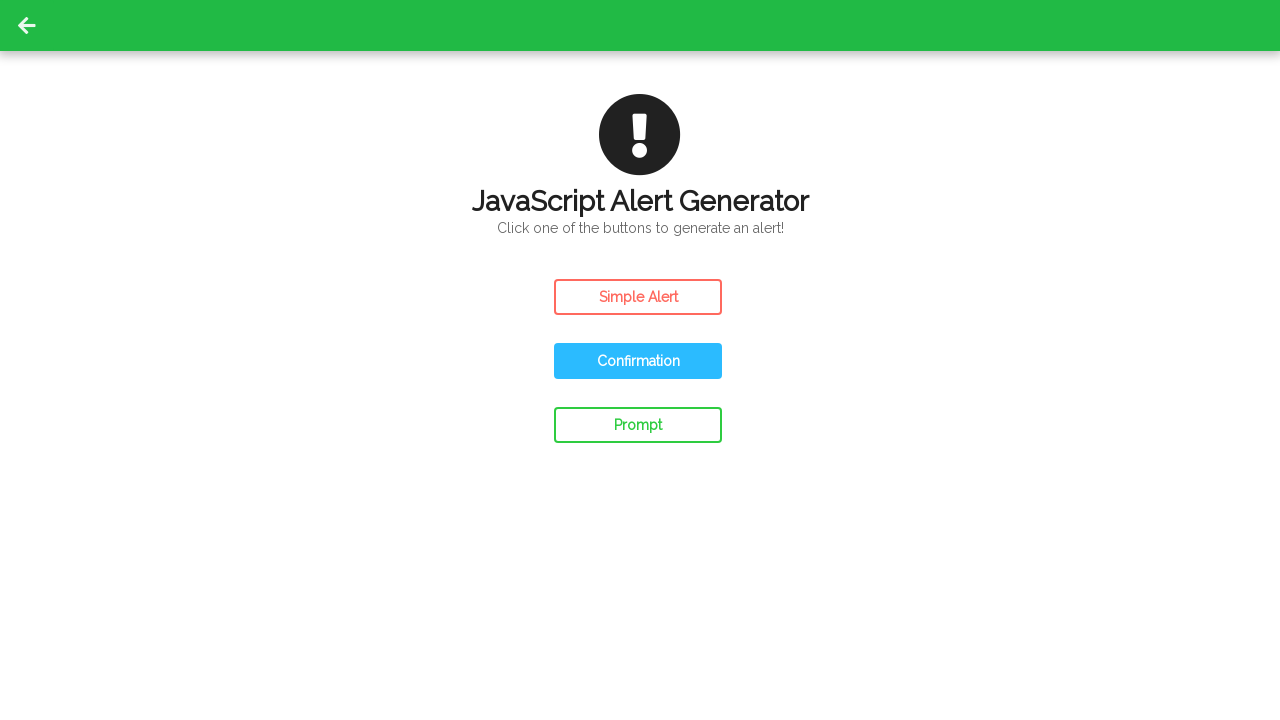

Waited for confirmation dialog to be processed
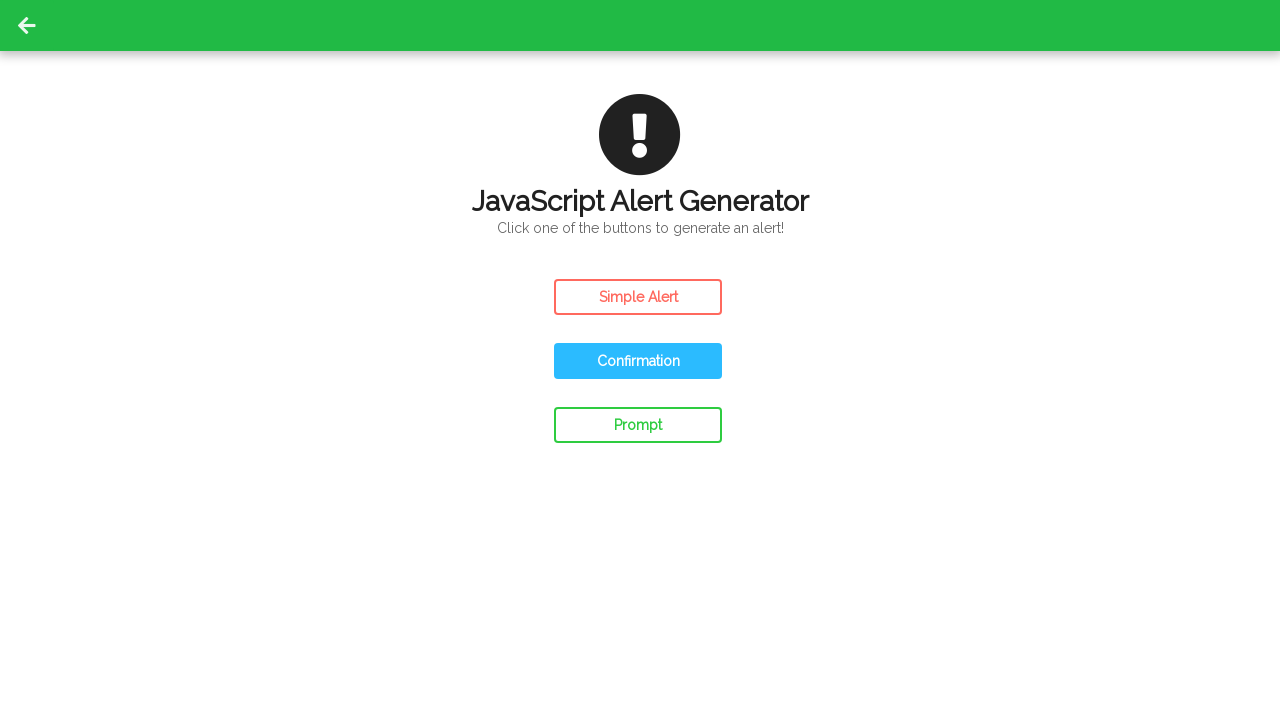

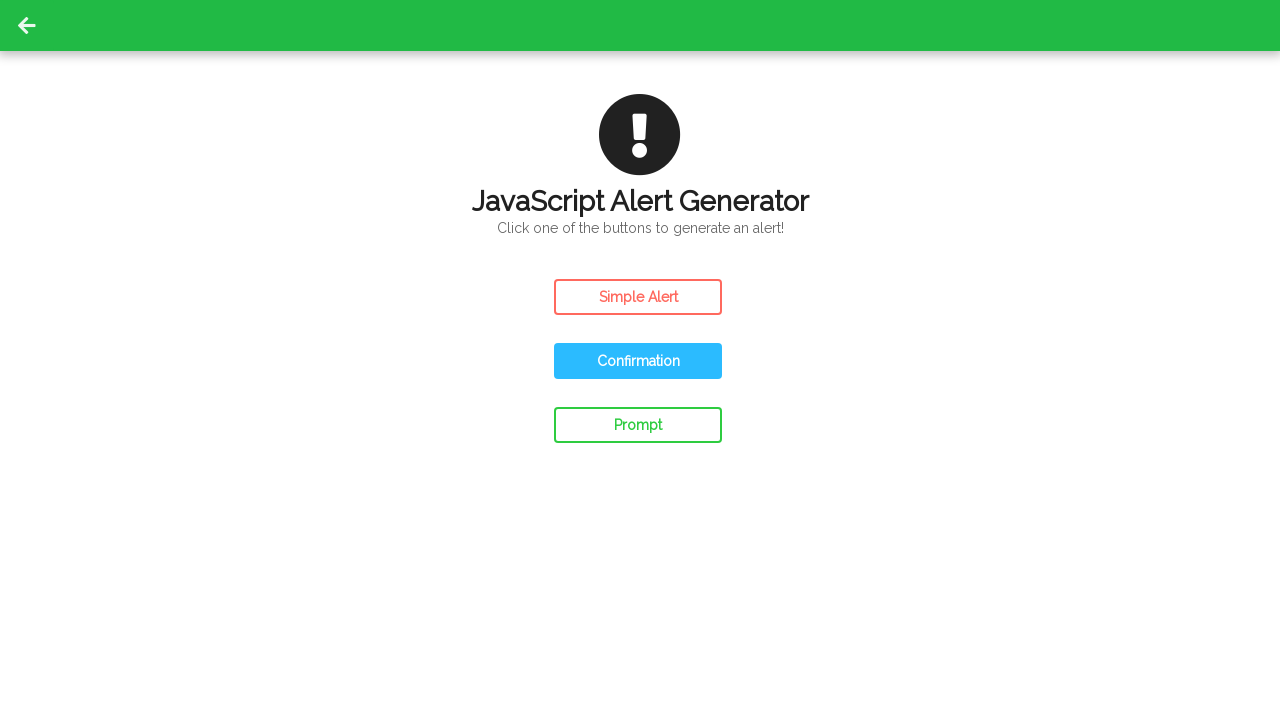